Tests a math challenge form by reading a value, calculating a mathematical function (log of absolute value of 12*sin(x)), filling in the answer, checking required checkboxes, and submitting the form

Starting URL: http://suninjuly.github.io/math.html

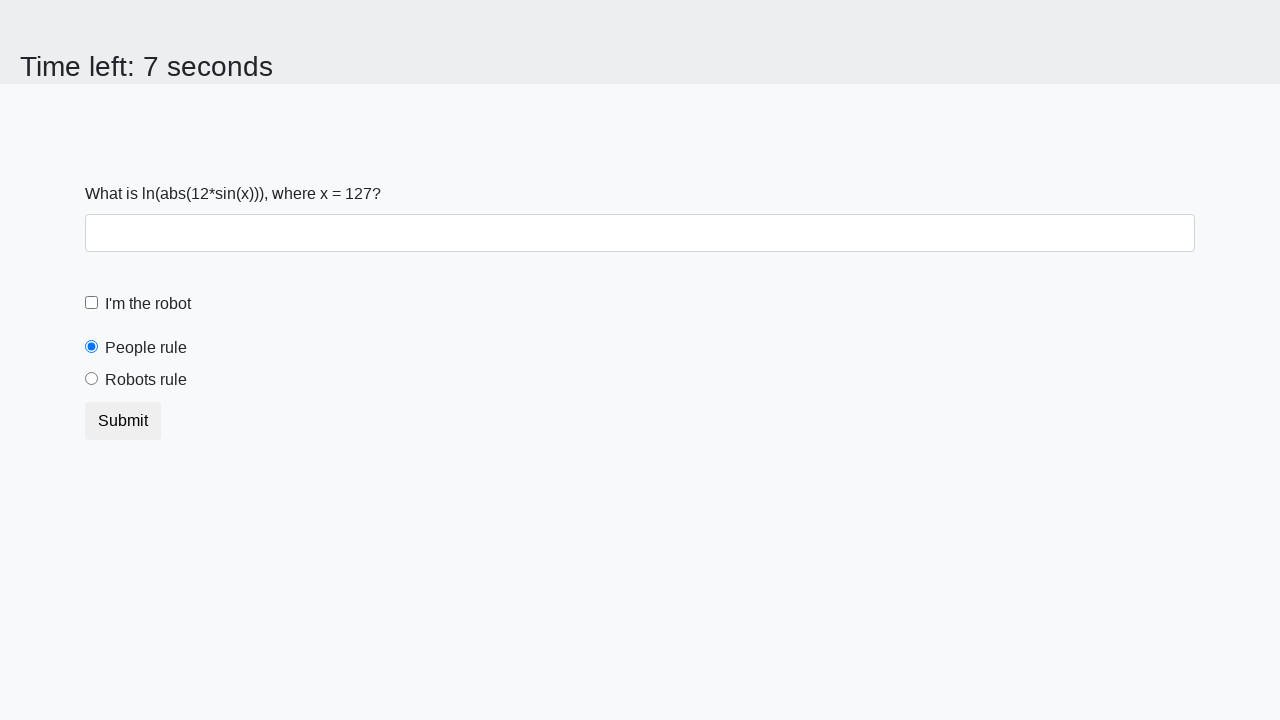

Retrieved x value from input field
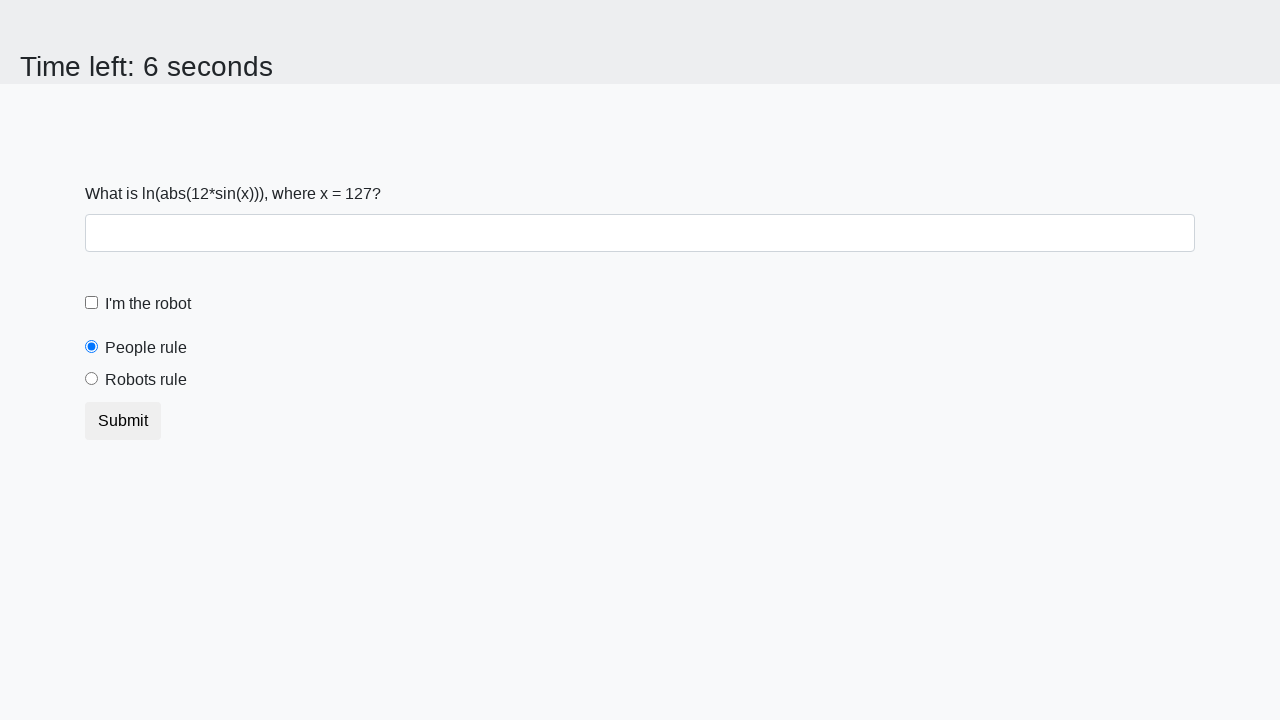

Converted x value to float
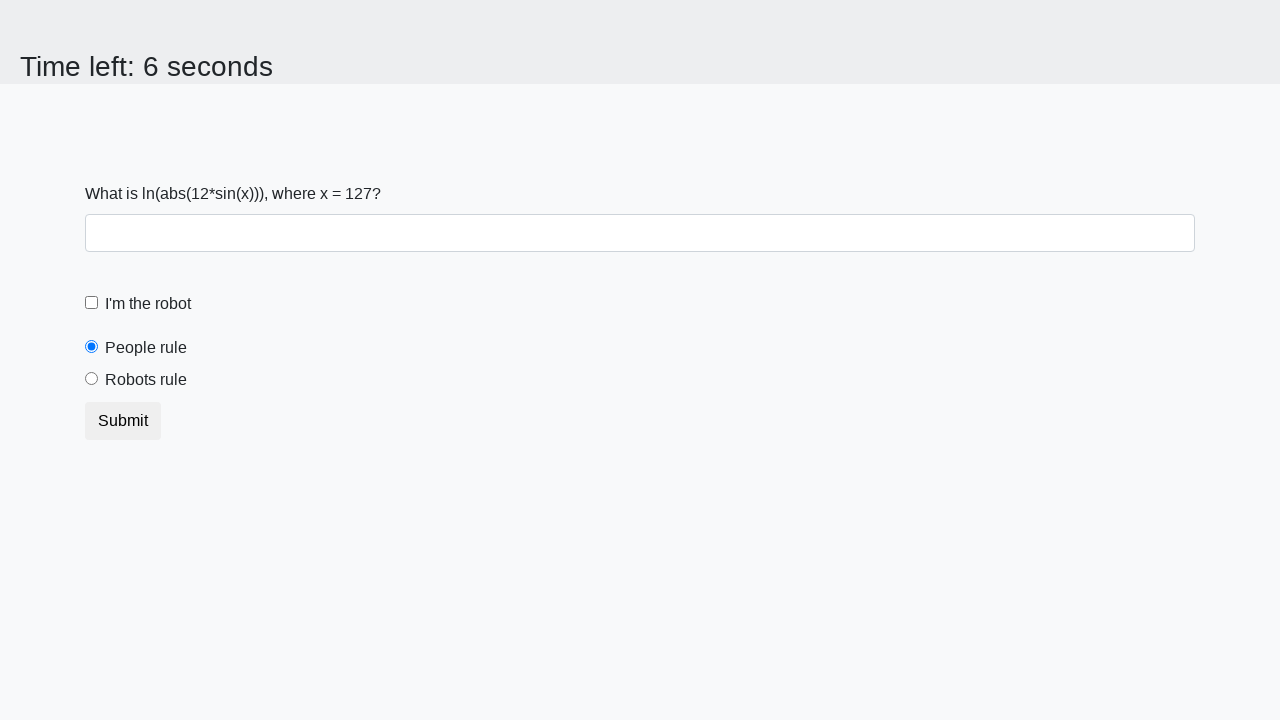

Calculated log(|12*sin(127.0)|) = 2.457155182591777
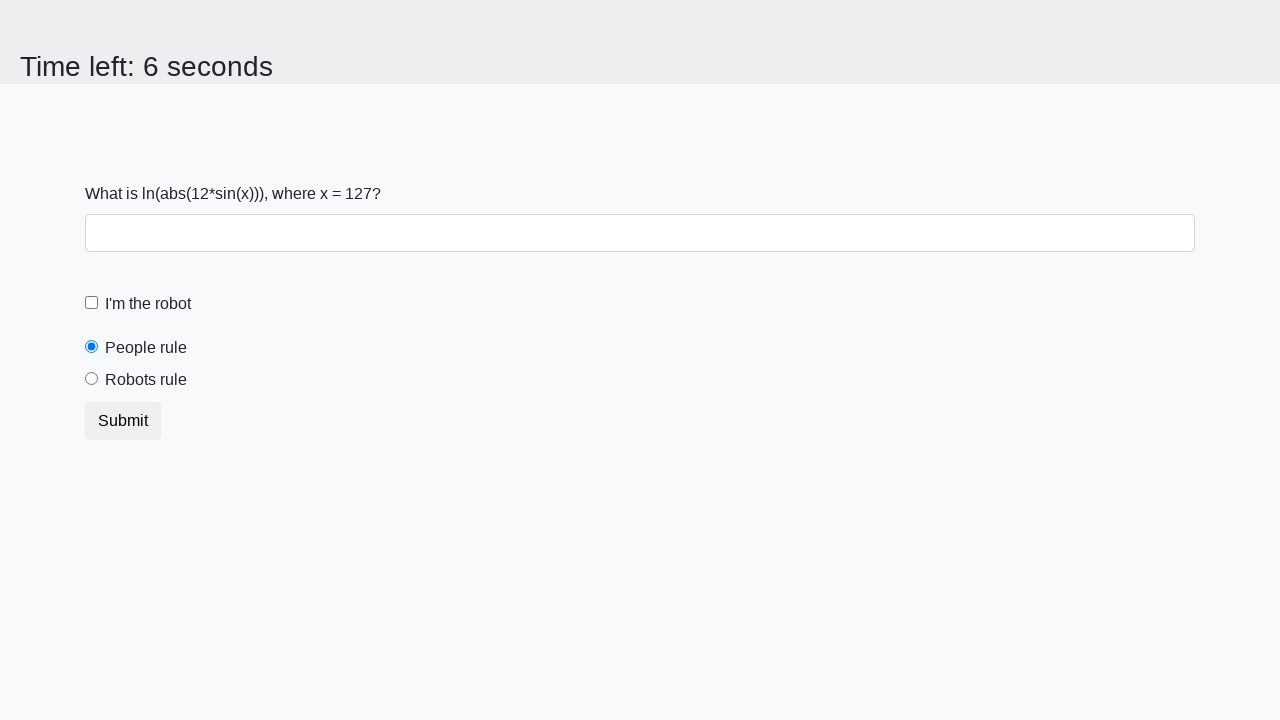

Filled answer field with calculated value 2.457155182591777 on #answer
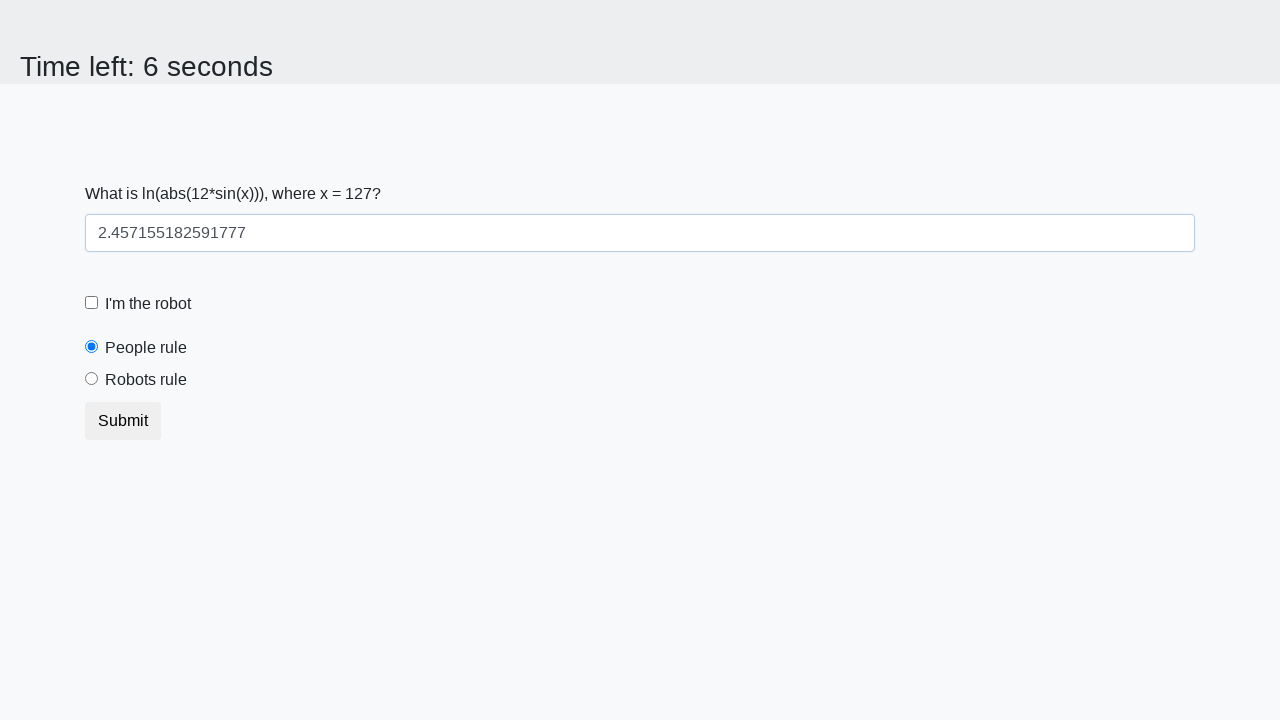

Checked the robot checkbox at (92, 303) on #robotCheckbox
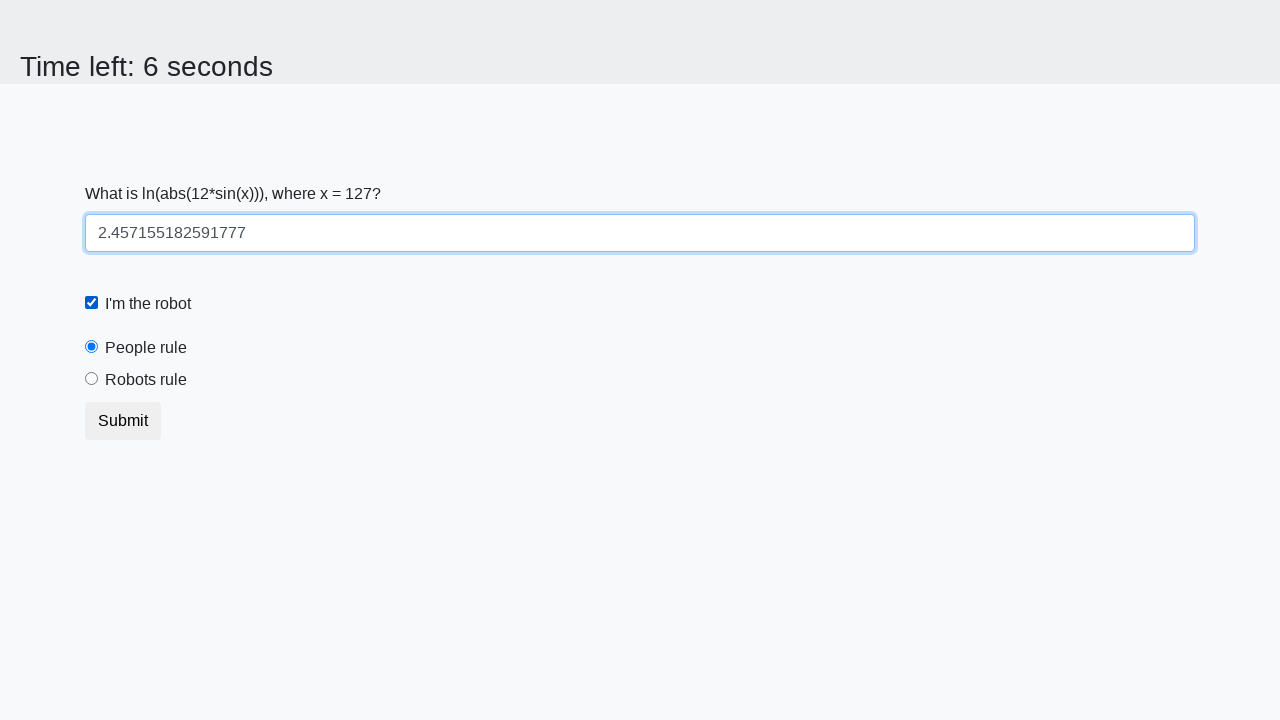

Checked the robots rule checkbox at (92, 379) on #robotsRule
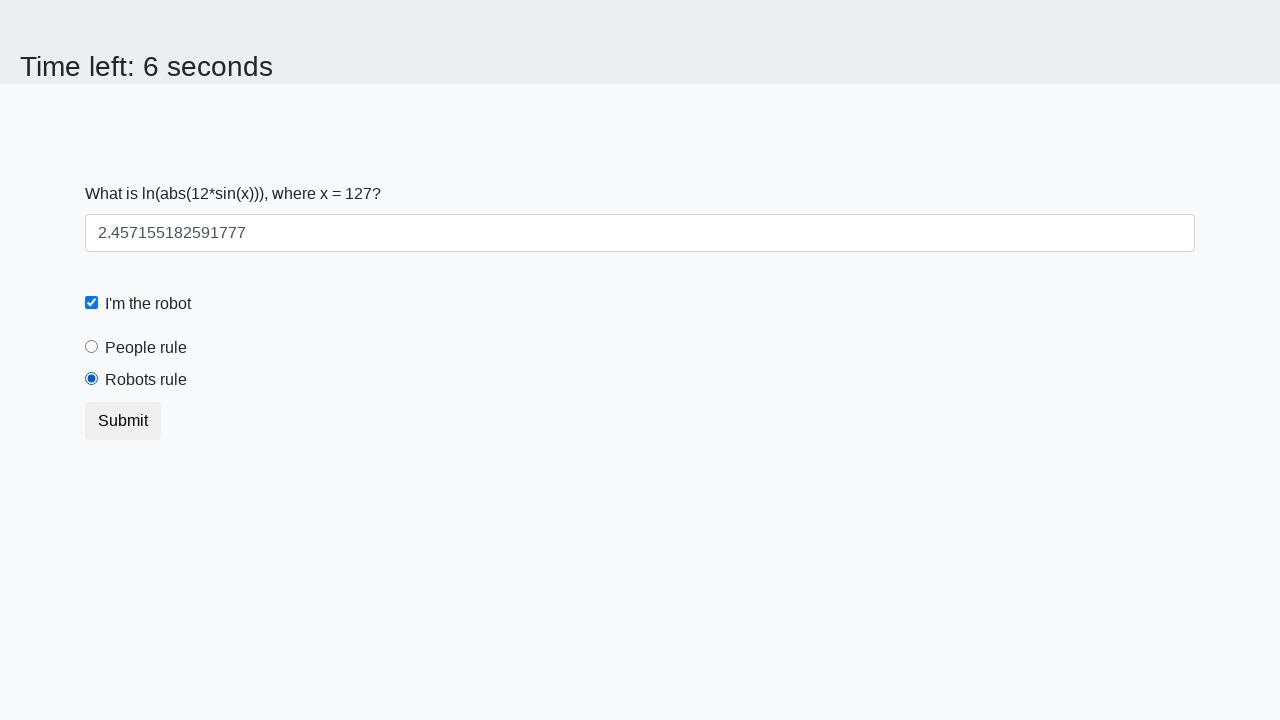

Clicked Submit button to submit form at (123, 421) on xpath=//*[text()='Submit']
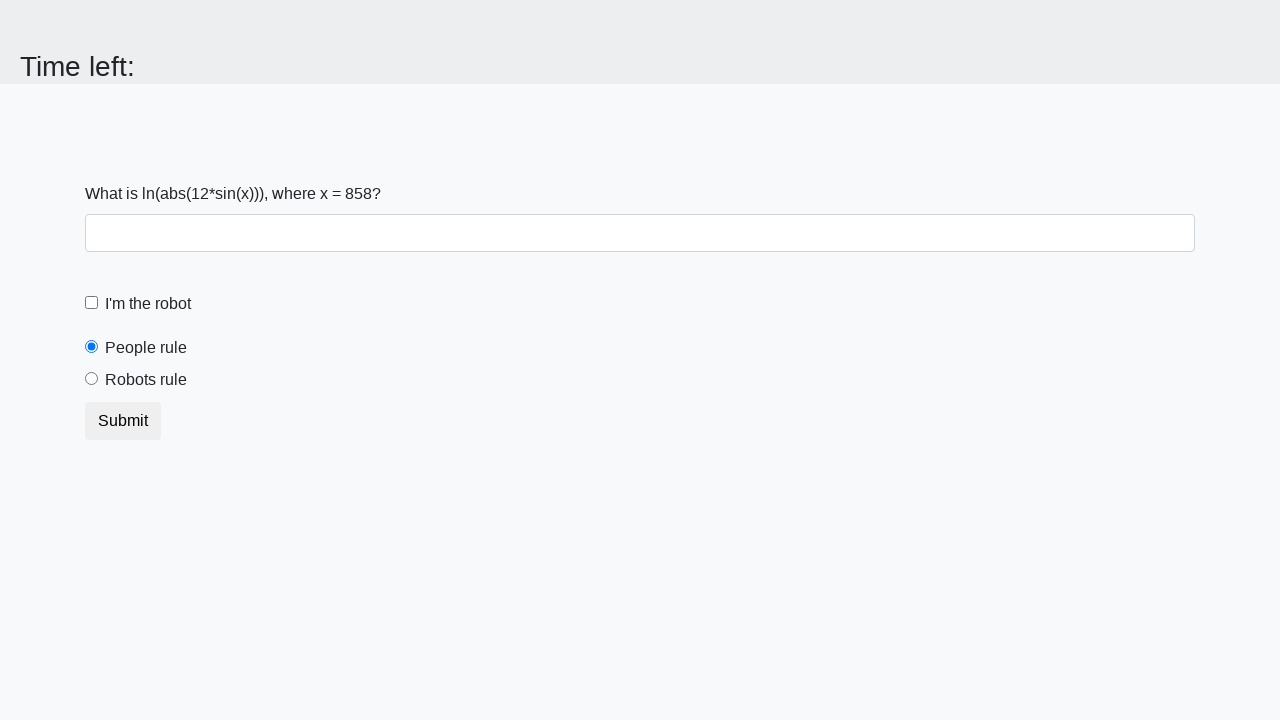

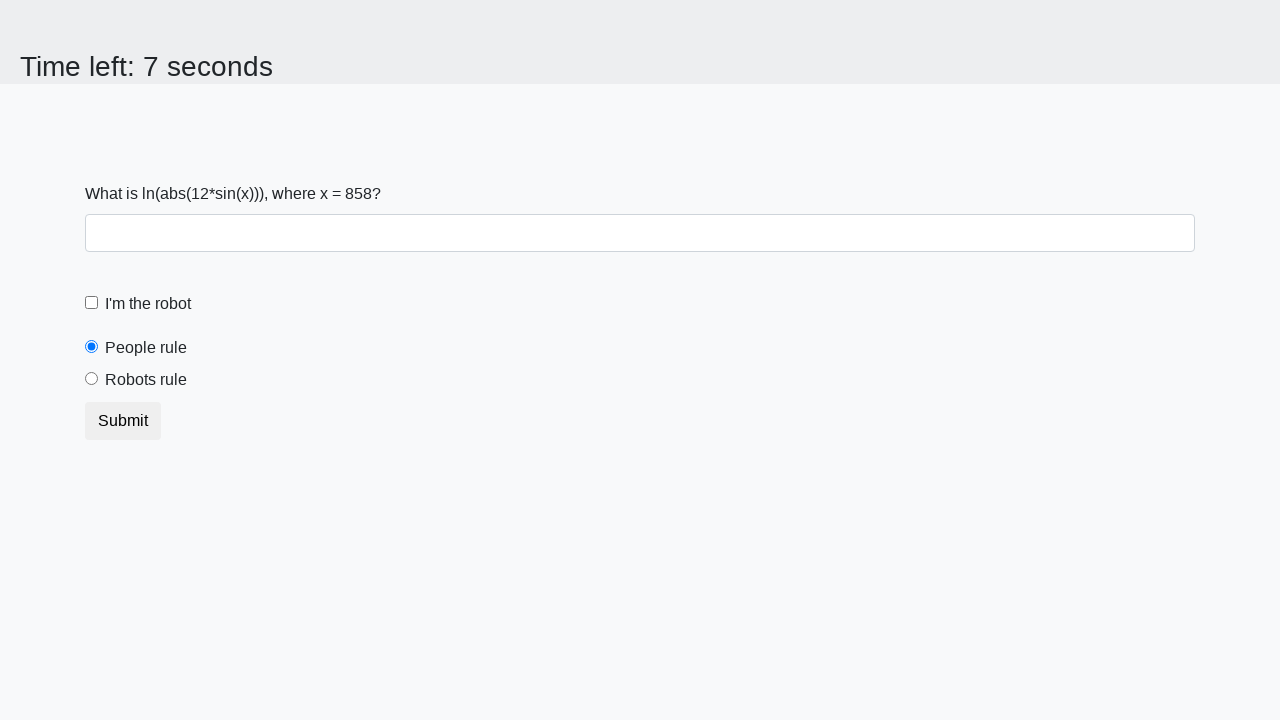